Tests text manipulation using keyboard shortcuts by entering text in first field, selecting all, copying, and pasting into second field

Starting URL: https://text-compare.com/

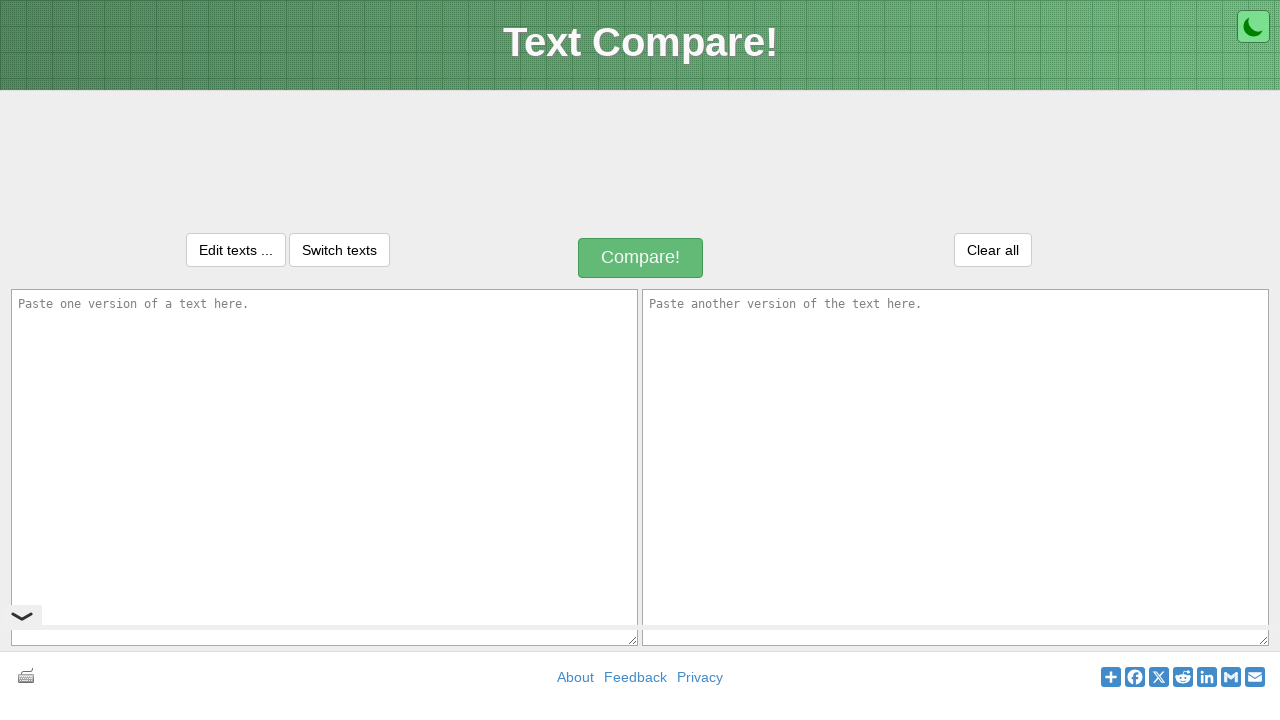

Entered 'Hello Selenium' in the first textarea on textarea[name='text1']
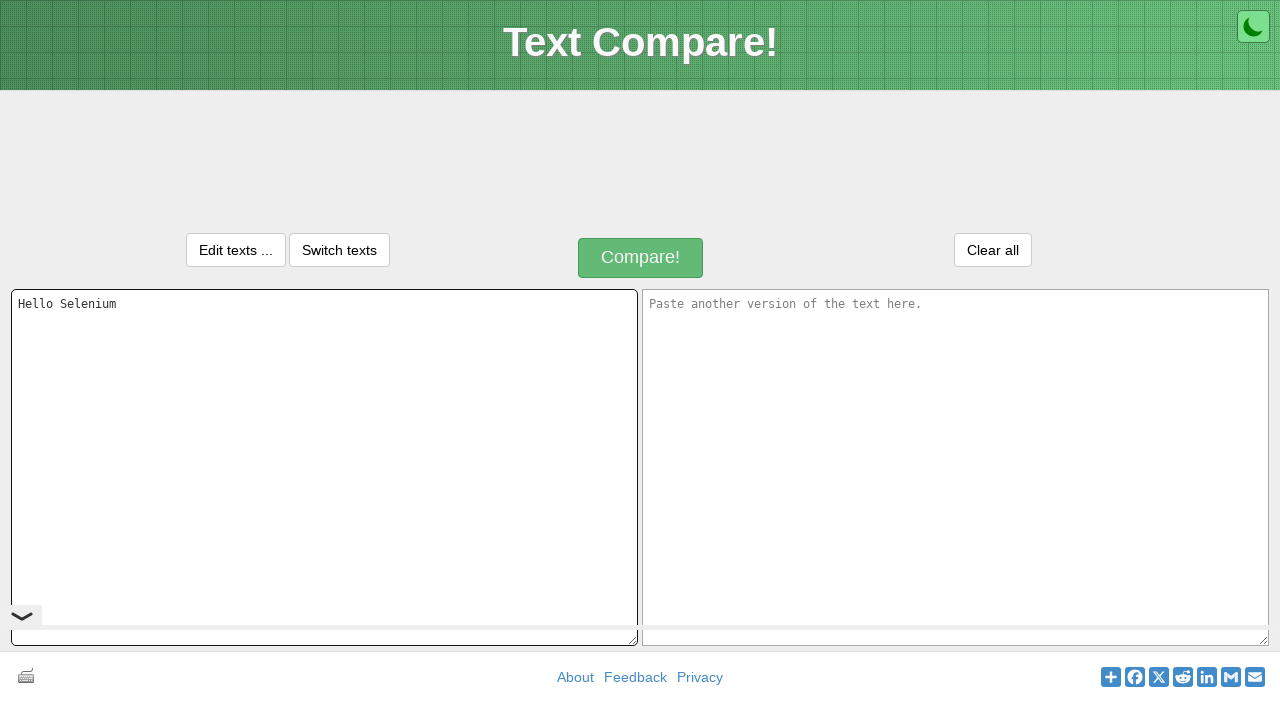

Focused on the first textarea to ensure it's active on textarea[name='text1']
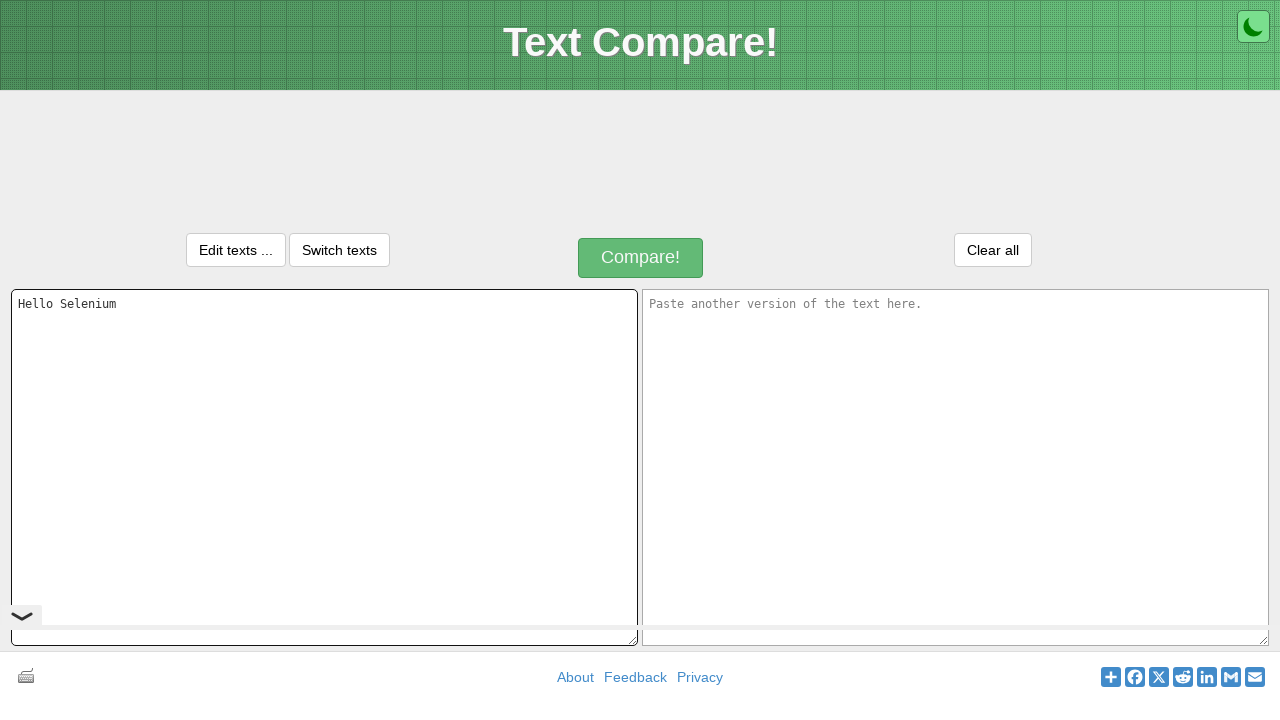

Selected all text in first textarea using Ctrl+A
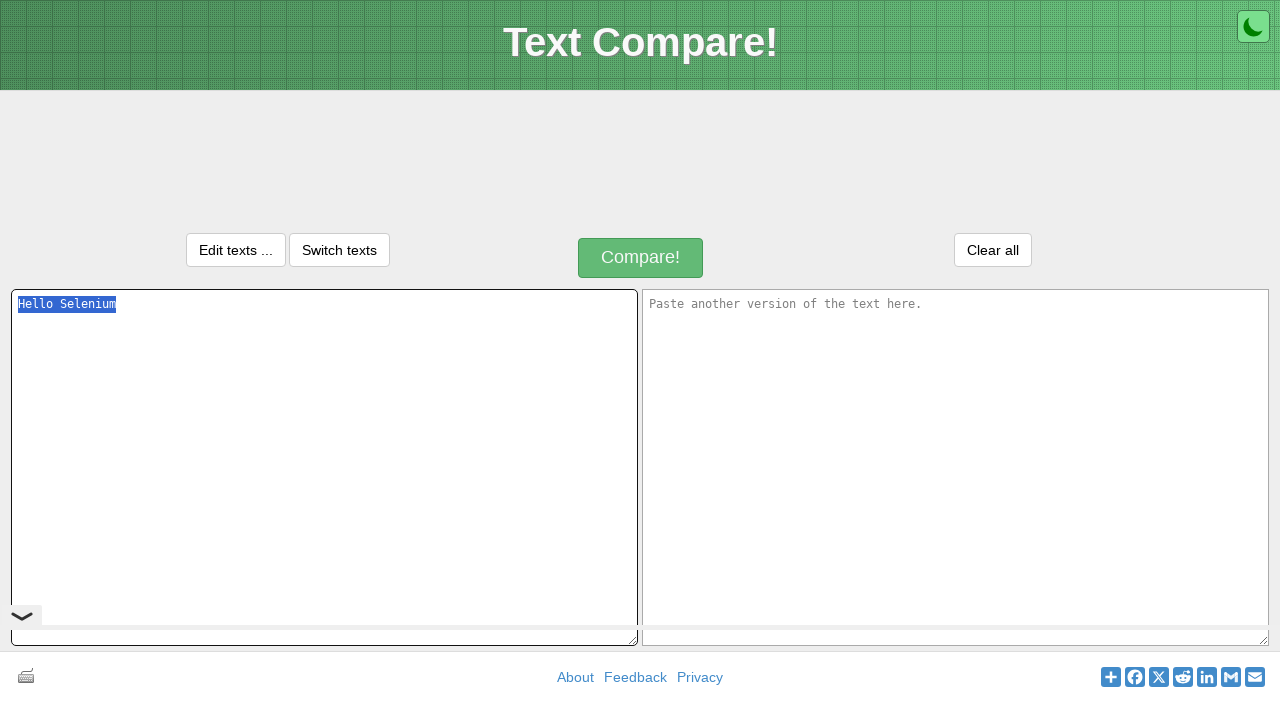

Copied selected text using Ctrl+C
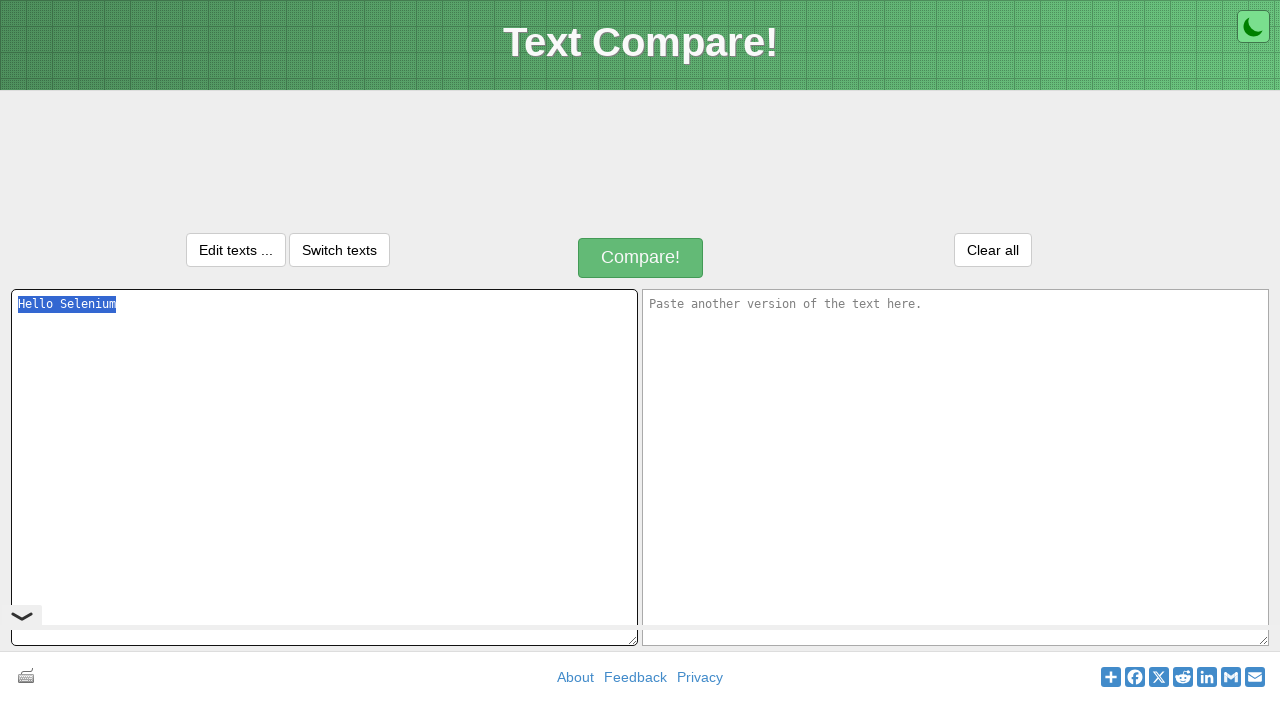

Navigated to the second textarea using Tab key
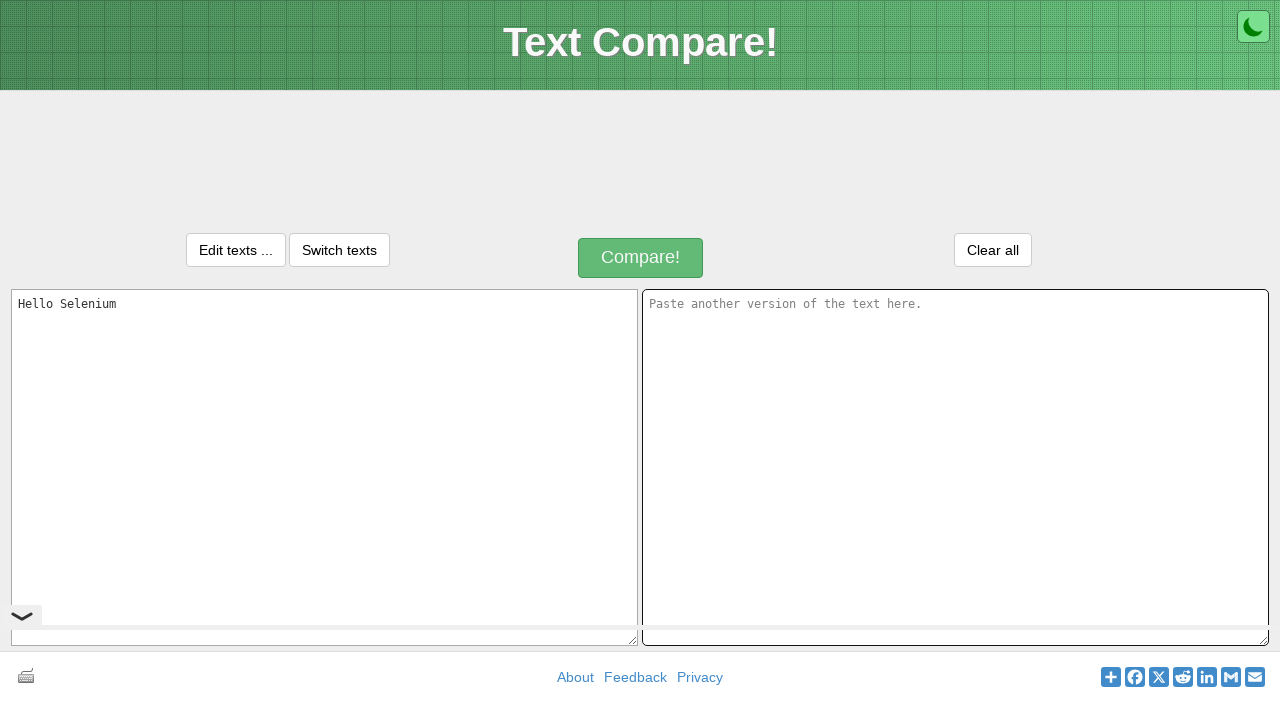

Pasted the copied text into second textarea using Ctrl+V
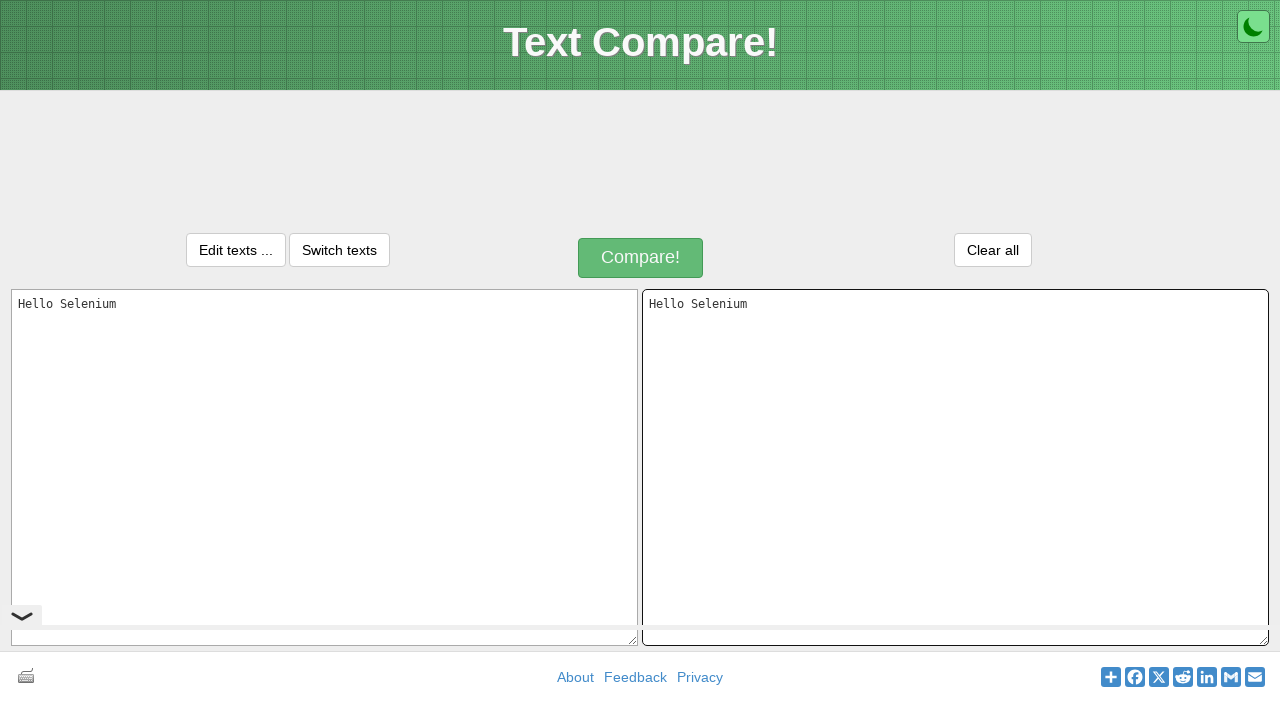

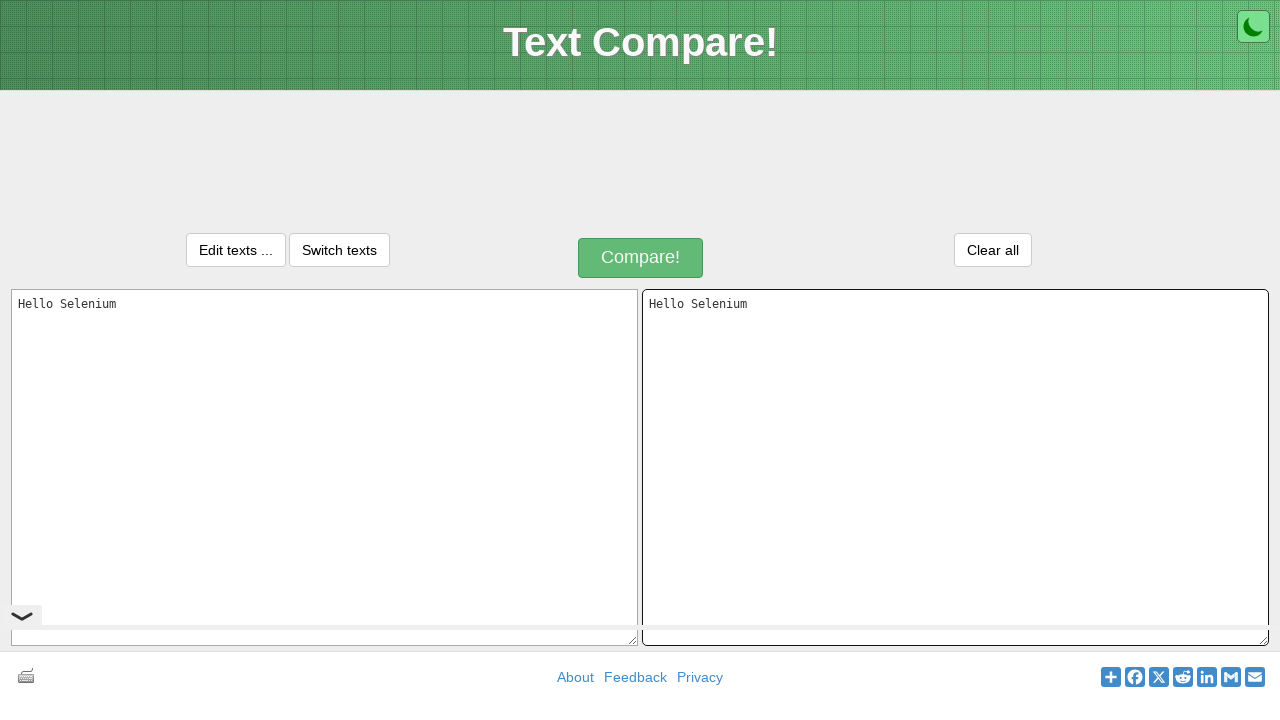